Navigates to MIT Living Wage Calculator, waits for the states list to load, then clicks on a state (Ohio) to navigate to its page and verifies the counties list loads.

Starting URL: https://livingwage.mit.edu/

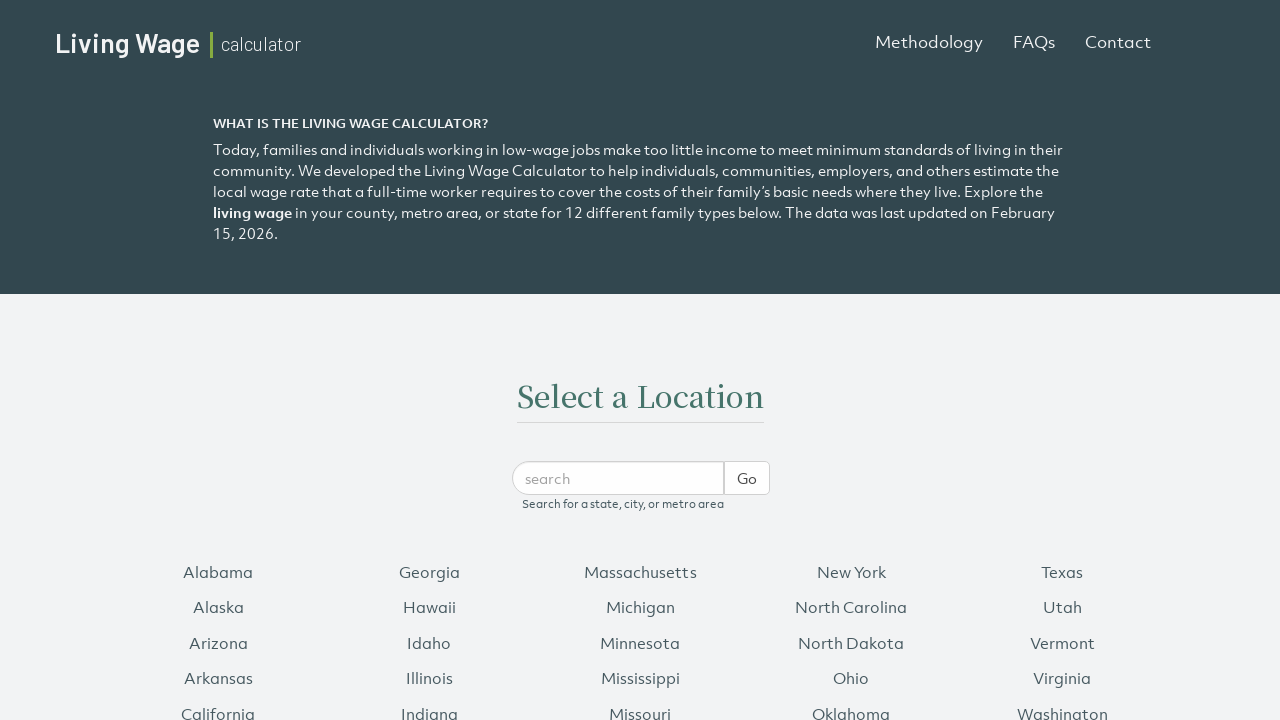

Waited for states list to load
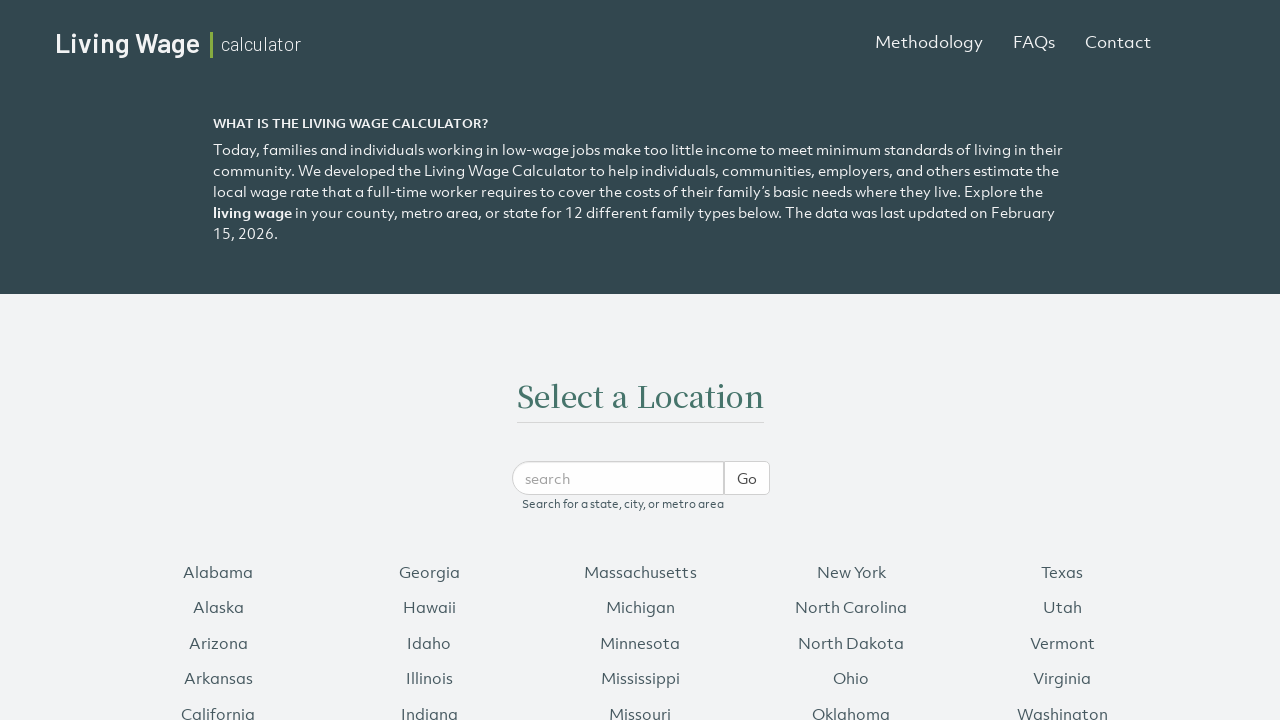

Clicked on Ohio state link at (851, 678) on .states a:has-text('Ohio')
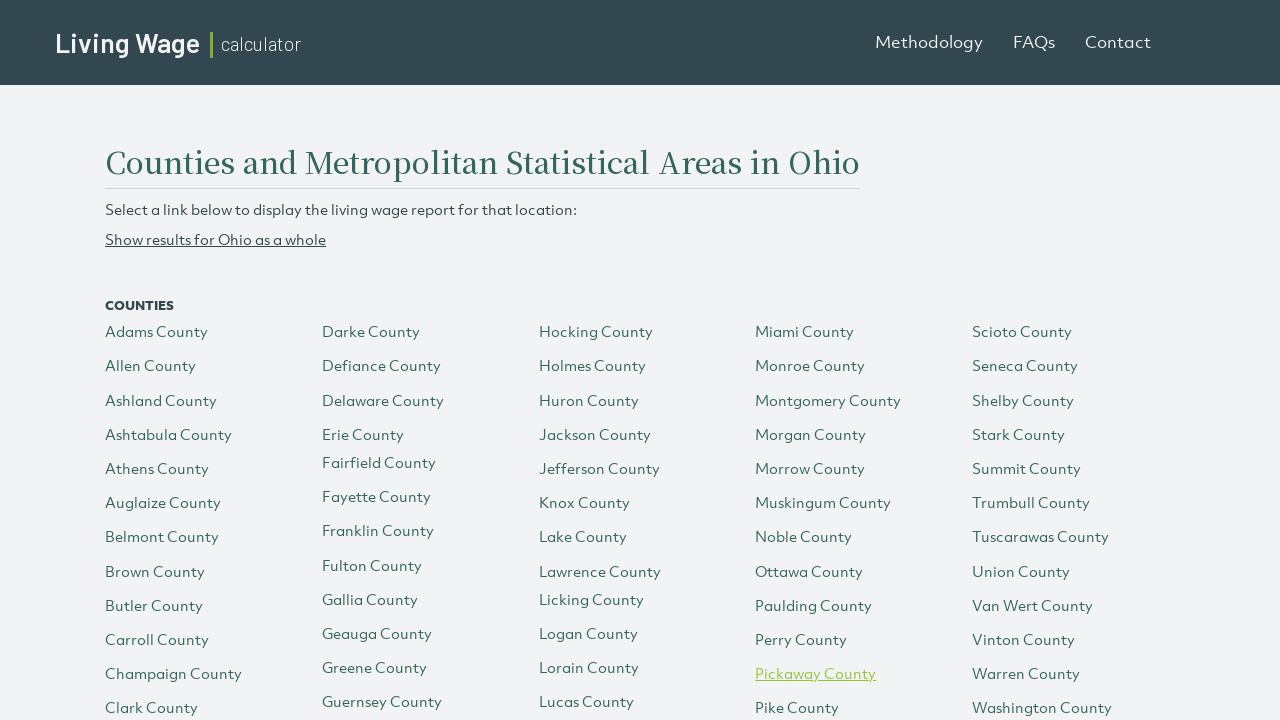

Waited for counties list to load on Ohio page
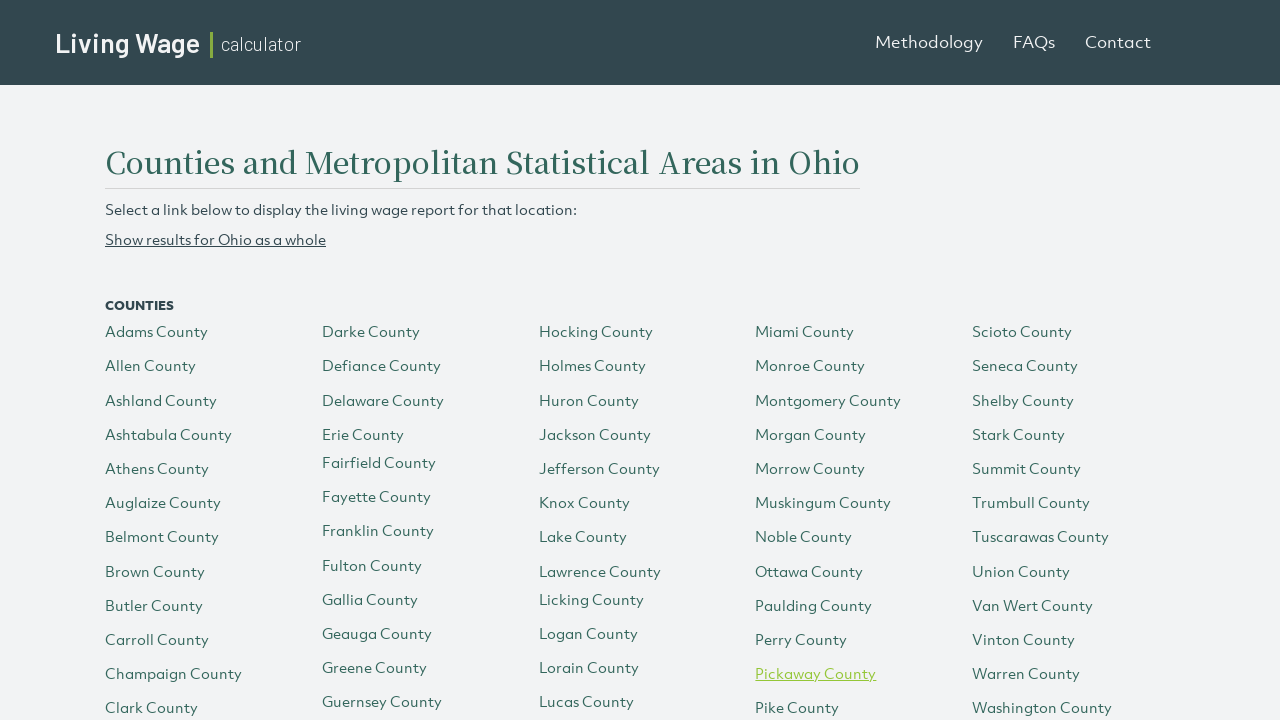

Verified at least one county link is present
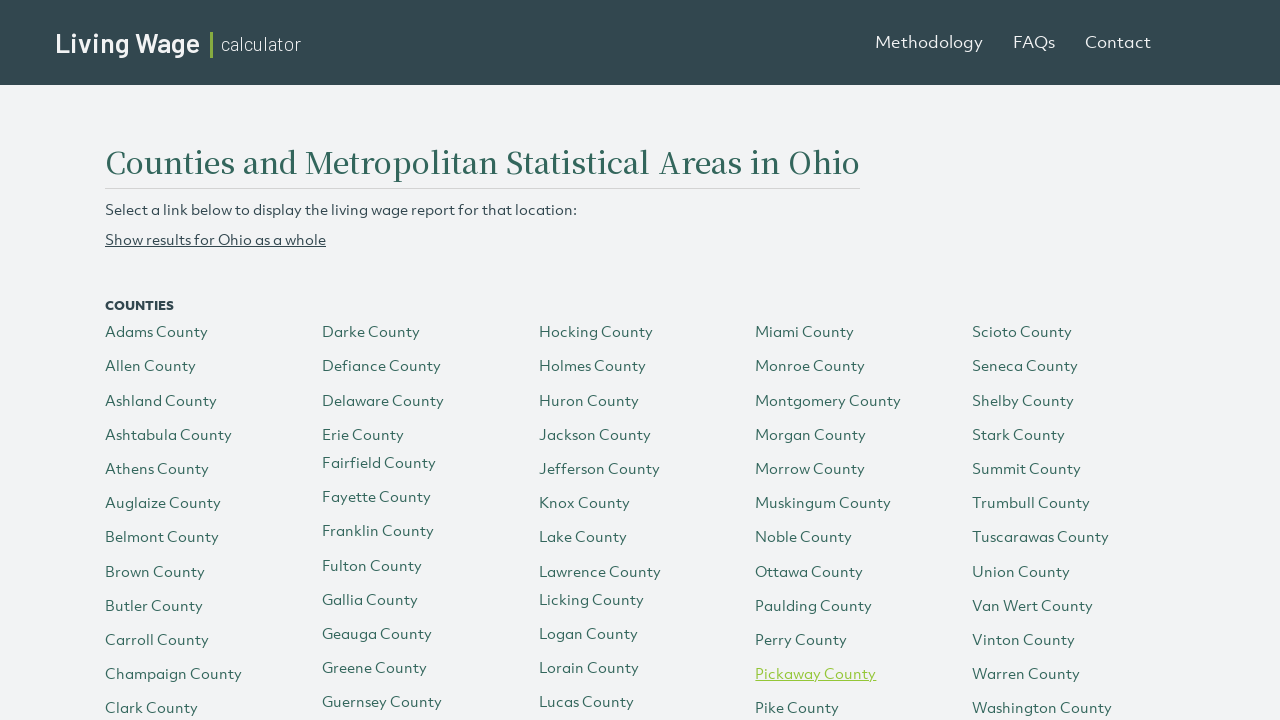

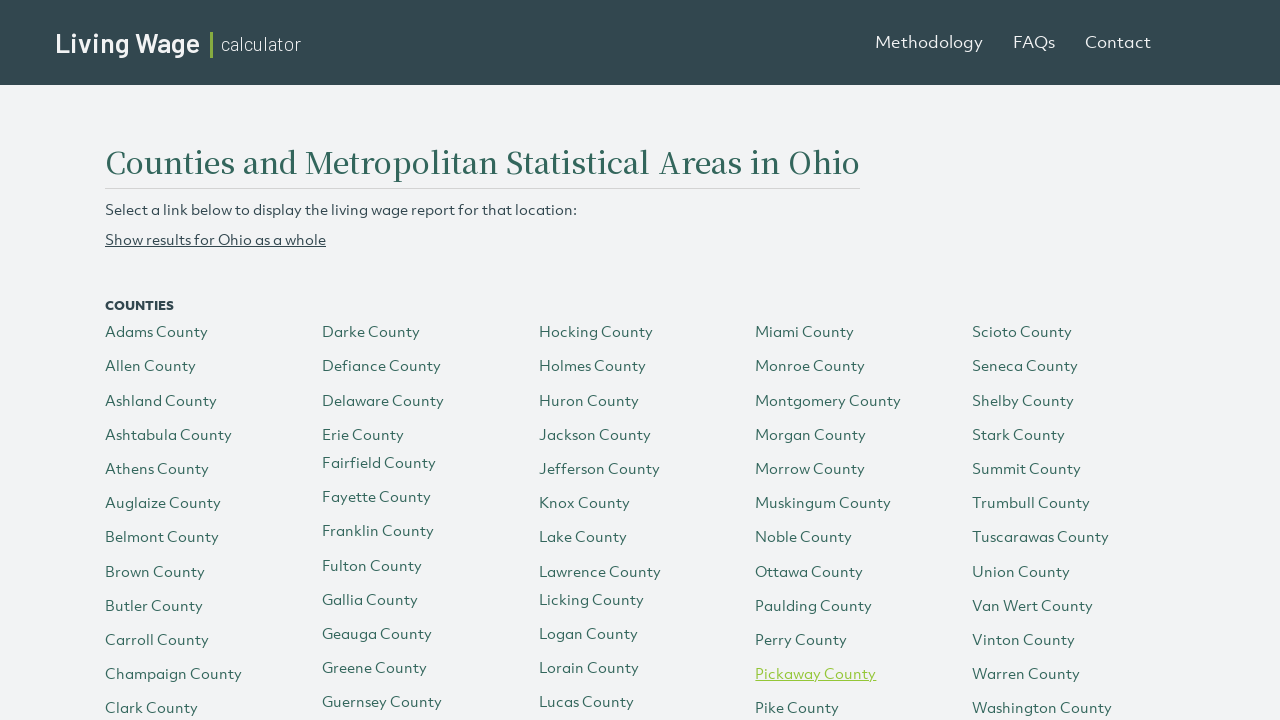